Tests checkbox functionality by clicking unchecked and checked checkboxes to toggle their states

Starting URL: https://the-internet.herokuapp.com/

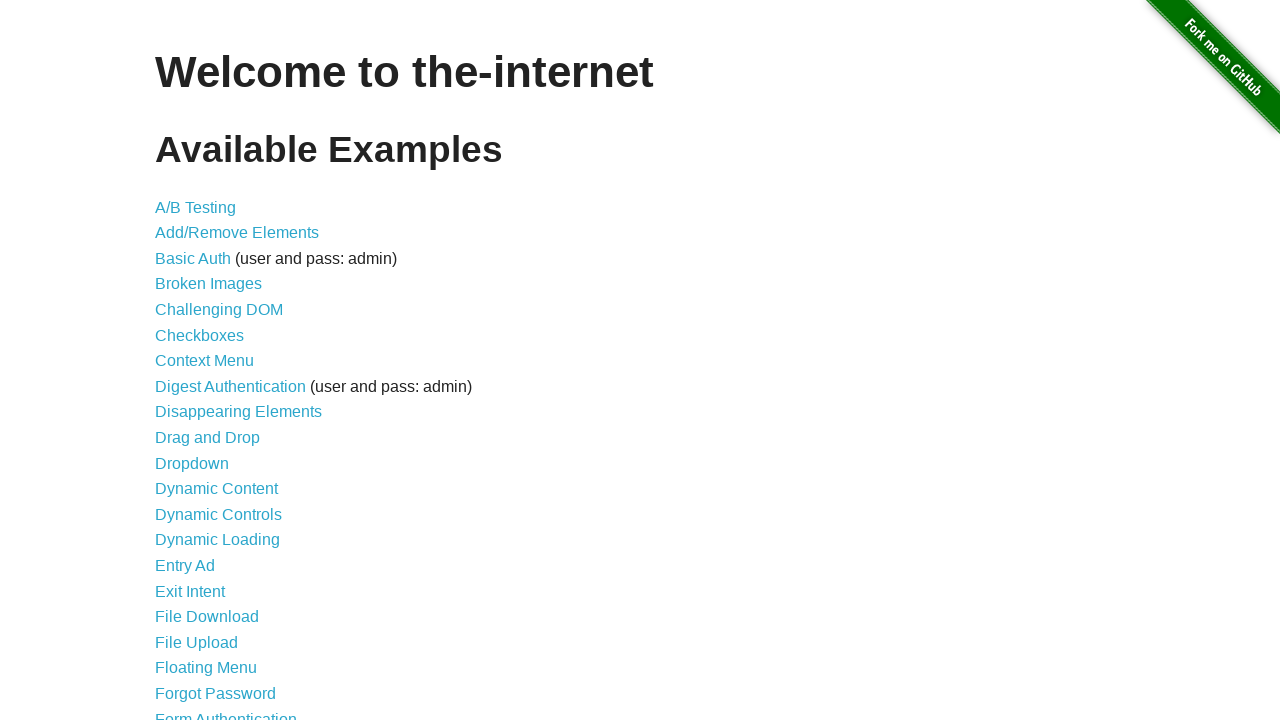

Clicked on Checkboxes link at (200, 335) on text=Checkboxes
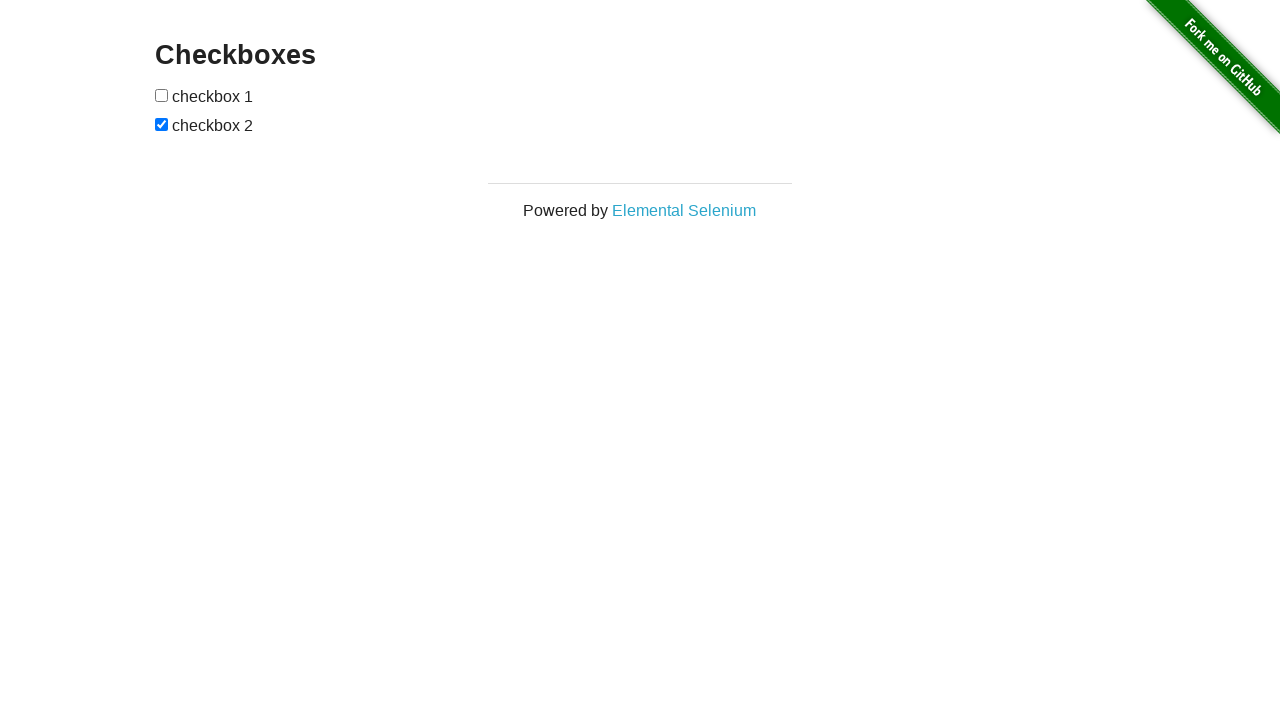

Checkboxes loaded on the page
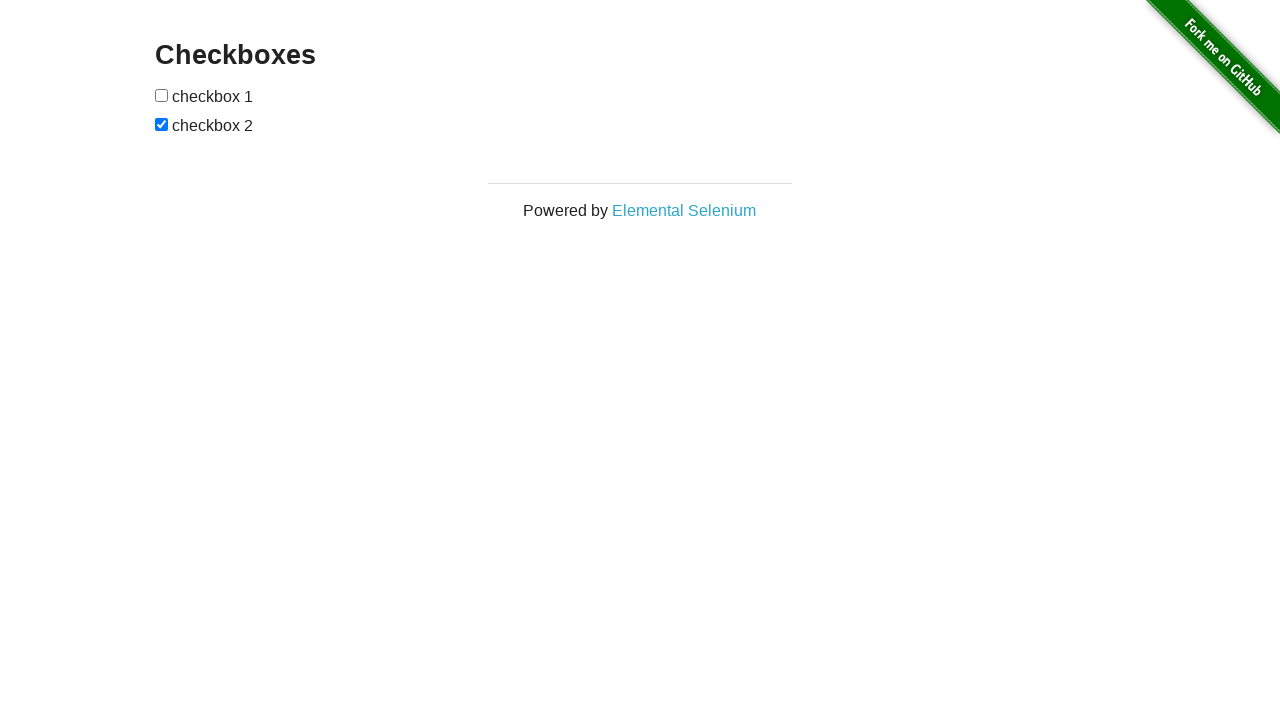

Clicked the unchecked checkbox to toggle it at (162, 95) on input[type='checkbox']:not(:checked)
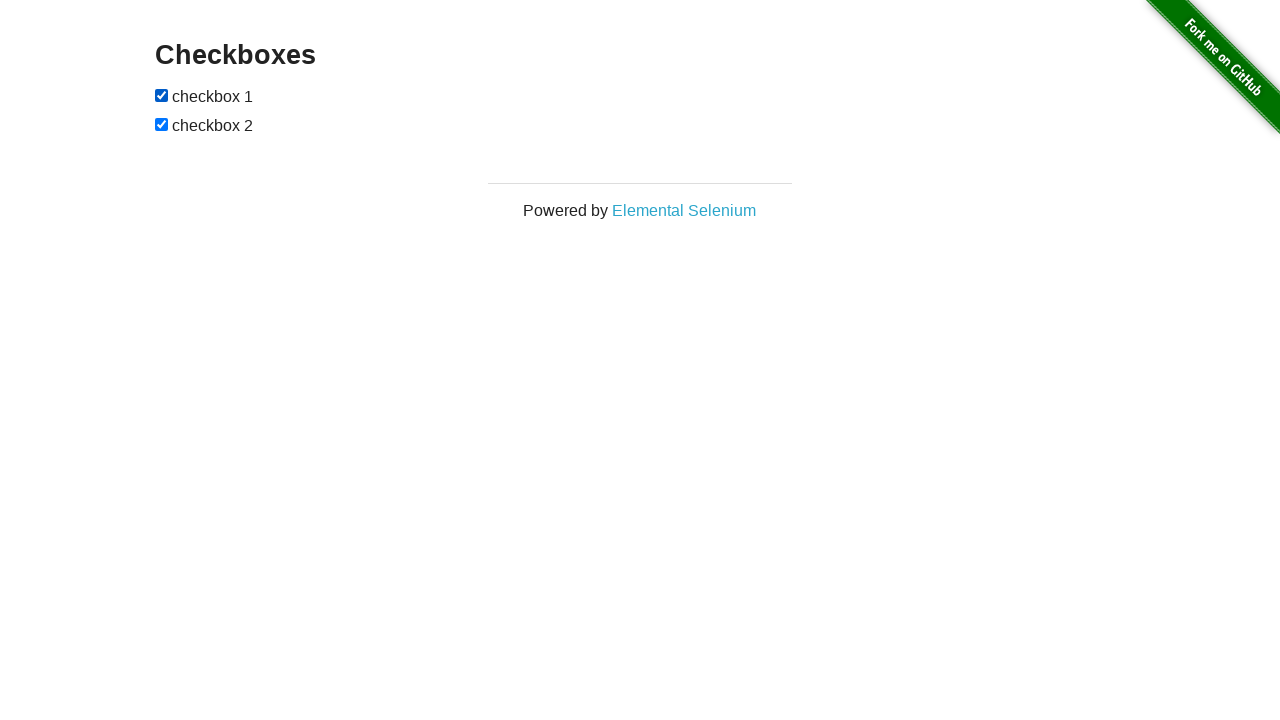

Clicked the checked checkbox to toggle it at (162, 95) on input[type='checkbox']:checked
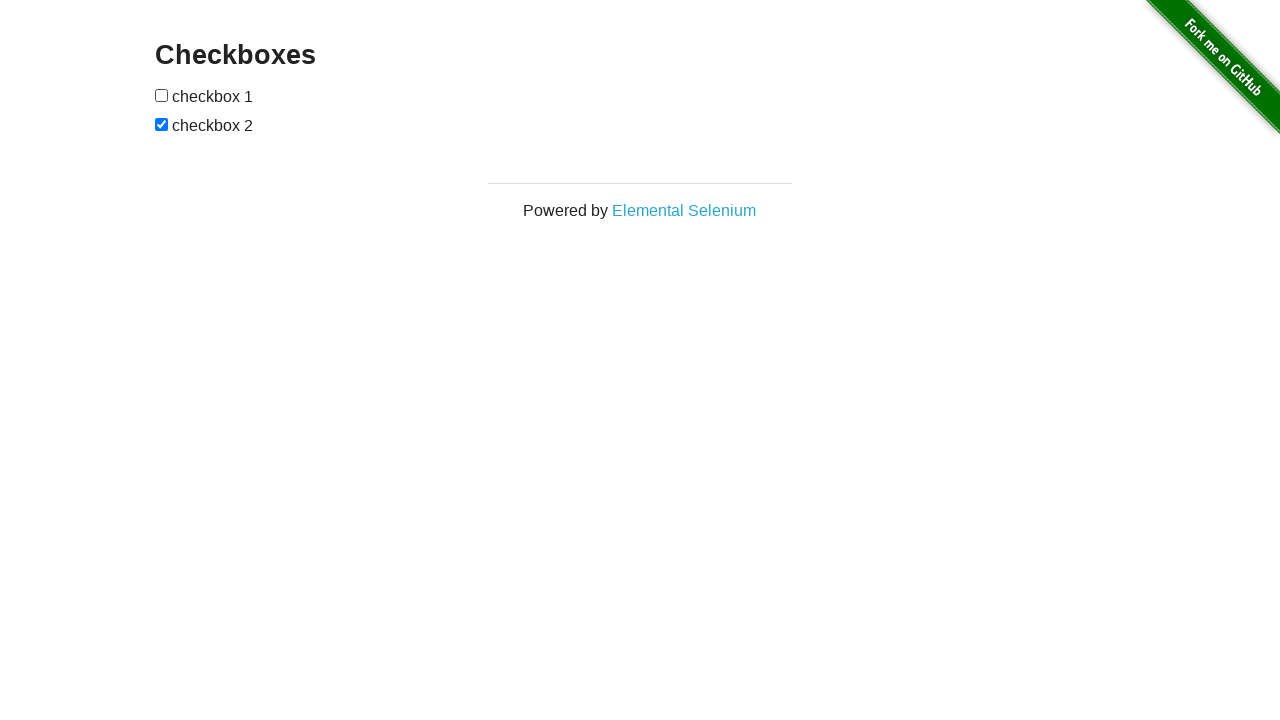

Navigated back to the previous page
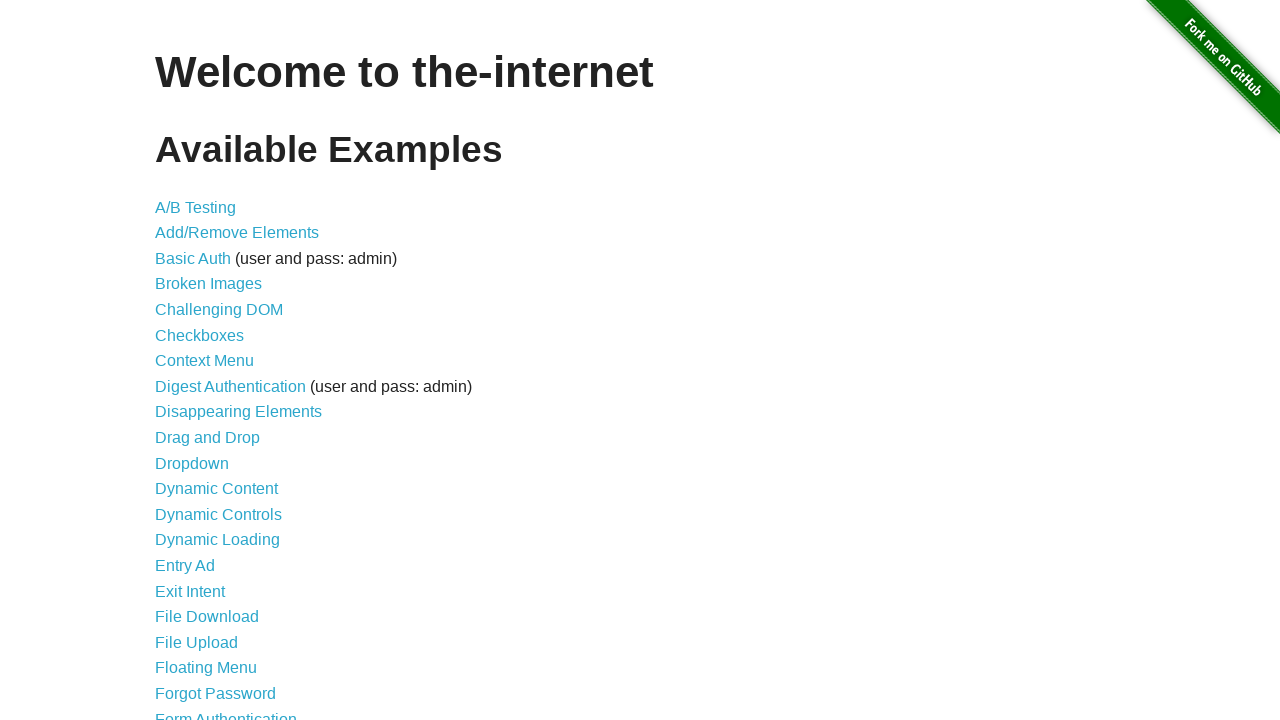

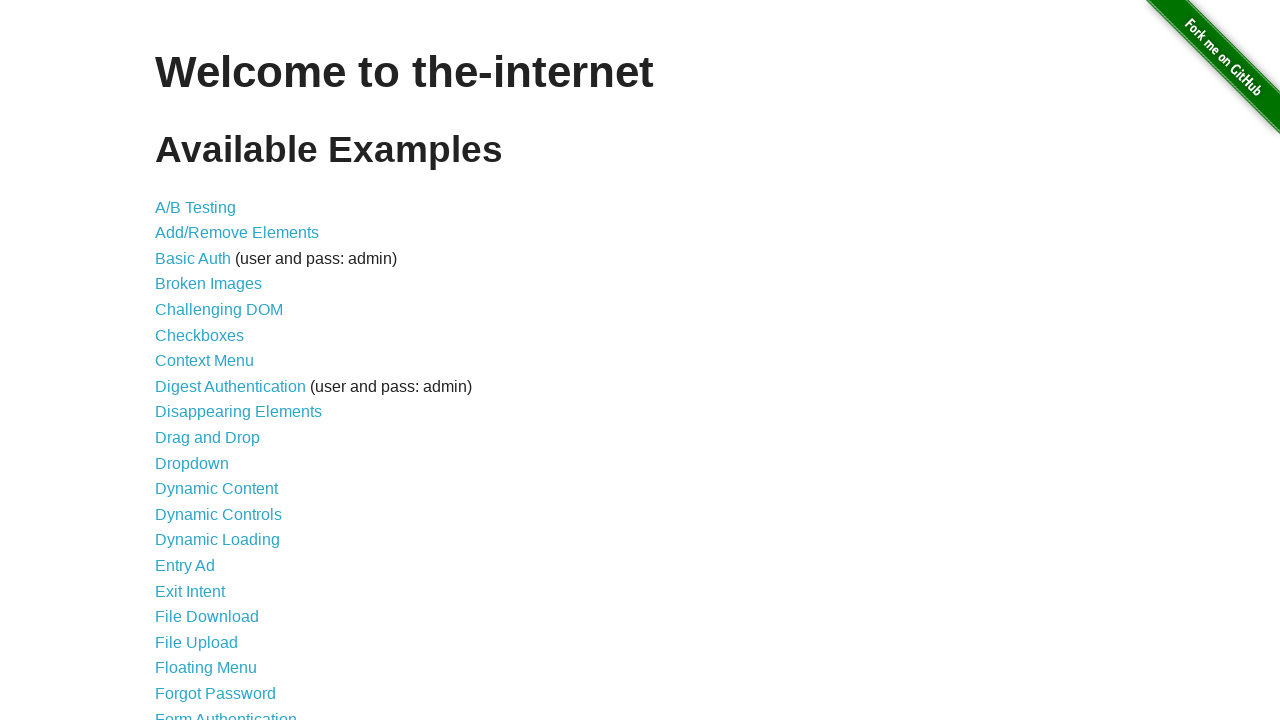